Tests that the Clear completed button is displayed with correct text after completing an item

Starting URL: https://demo.playwright.dev/todomvc

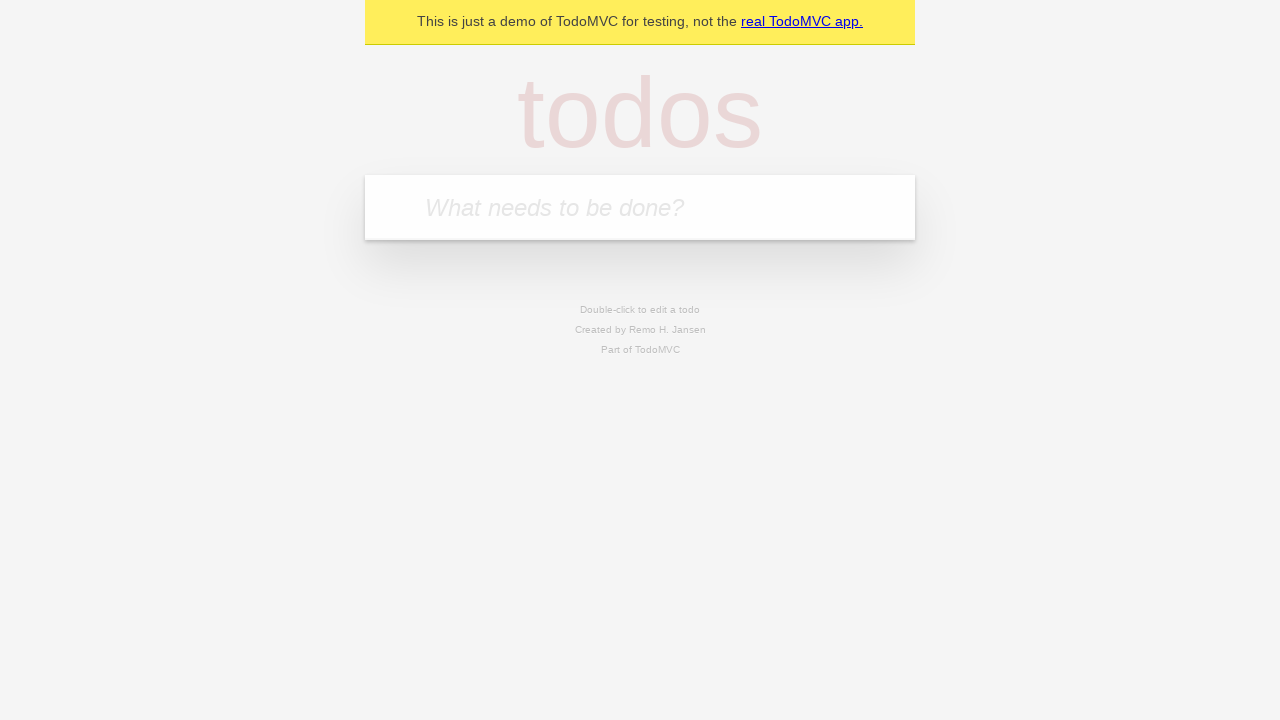

Located the 'What needs to be done?' input field
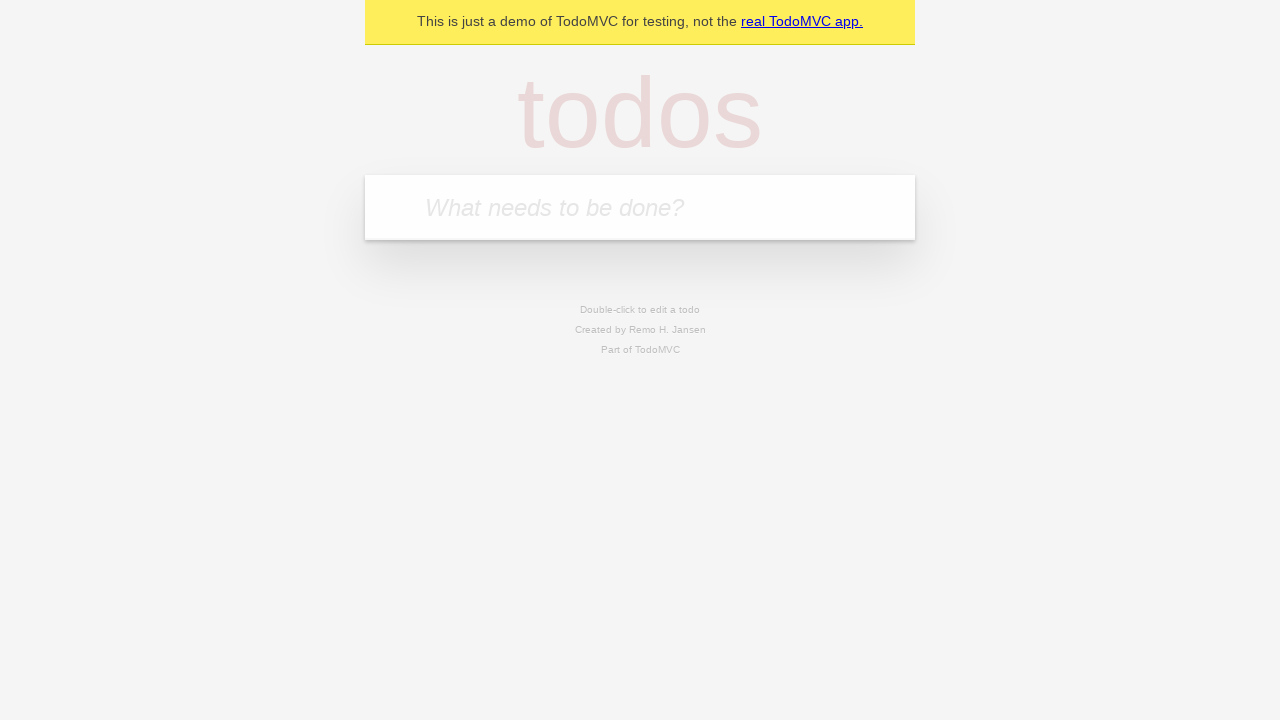

Filled input field with todo item: 'buy some cheese' on internal:attr=[placeholder="What needs to be done?"i]
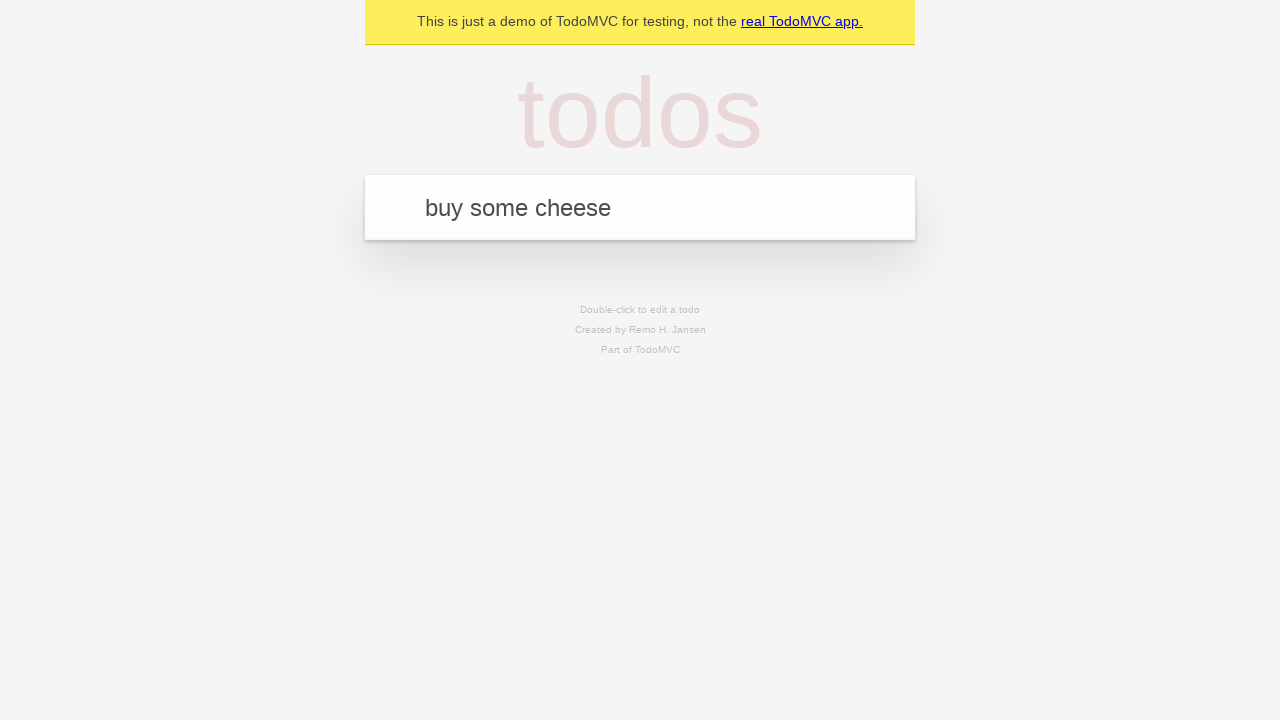

Pressed Enter to create todo: 'buy some cheese' on internal:attr=[placeholder="What needs to be done?"i]
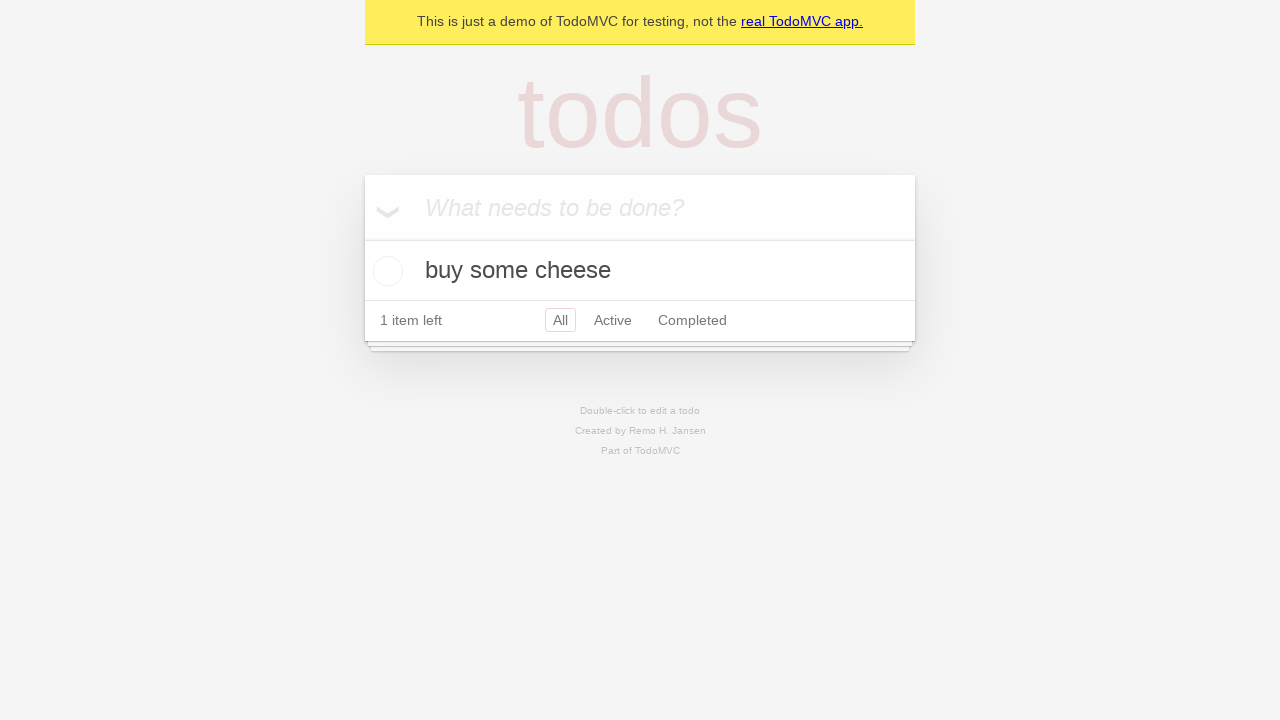

Filled input field with todo item: 'feed the cat' on internal:attr=[placeholder="What needs to be done?"i]
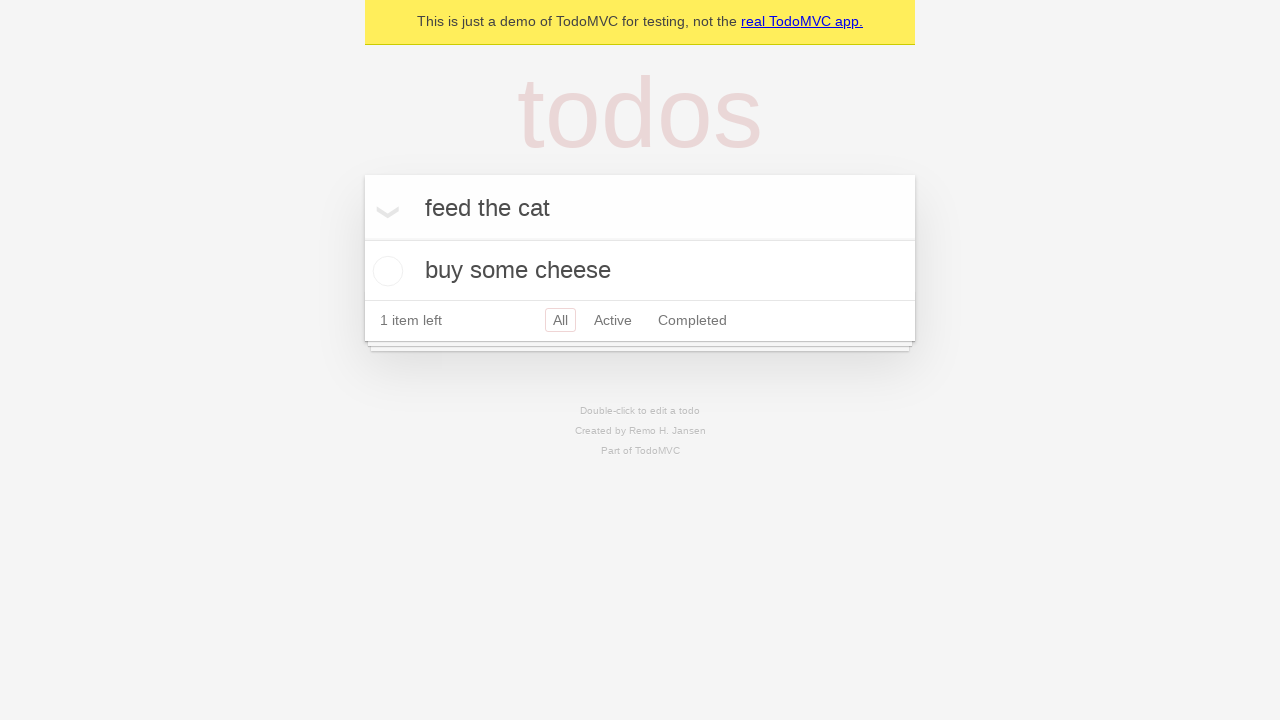

Pressed Enter to create todo: 'feed the cat' on internal:attr=[placeholder="What needs to be done?"i]
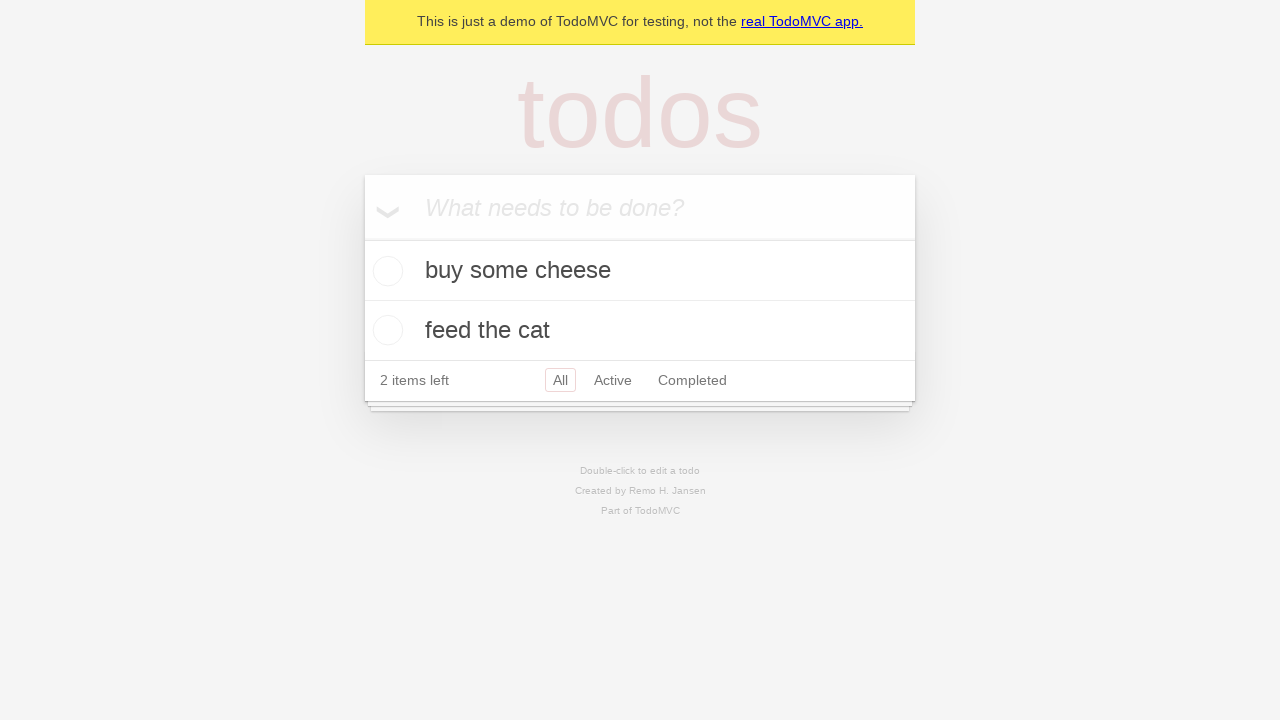

Filled input field with todo item: 'book a doctors appointment' on internal:attr=[placeholder="What needs to be done?"i]
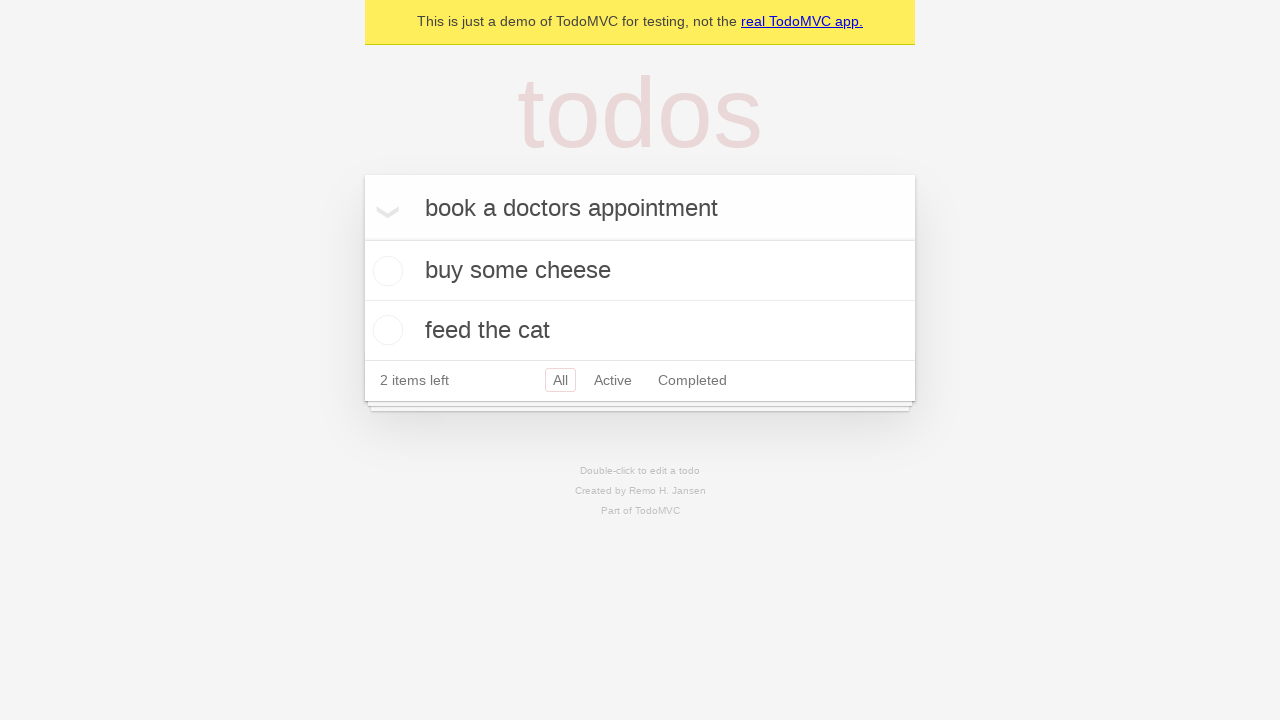

Pressed Enter to create todo: 'book a doctors appointment' on internal:attr=[placeholder="What needs to be done?"i]
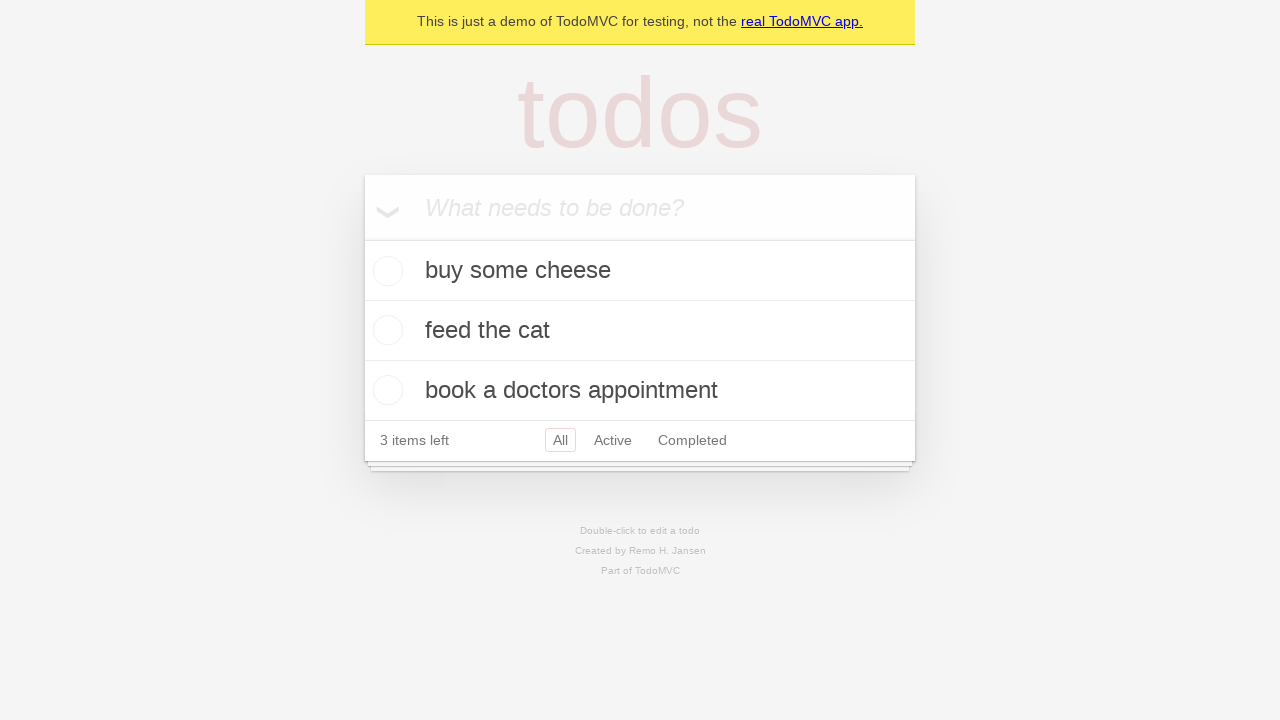

Checked the first todo item as completed at (385, 271) on .todo-list li .toggle >> nth=0
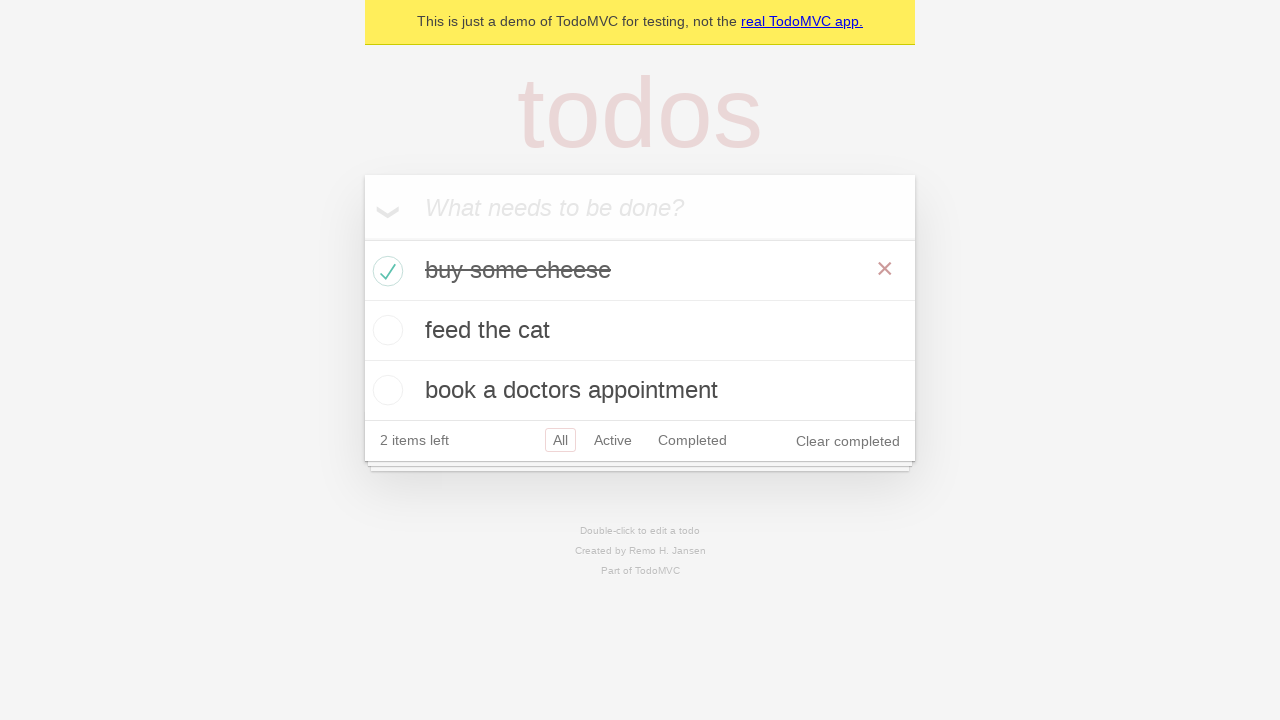

Clear completed button appeared and is now visible
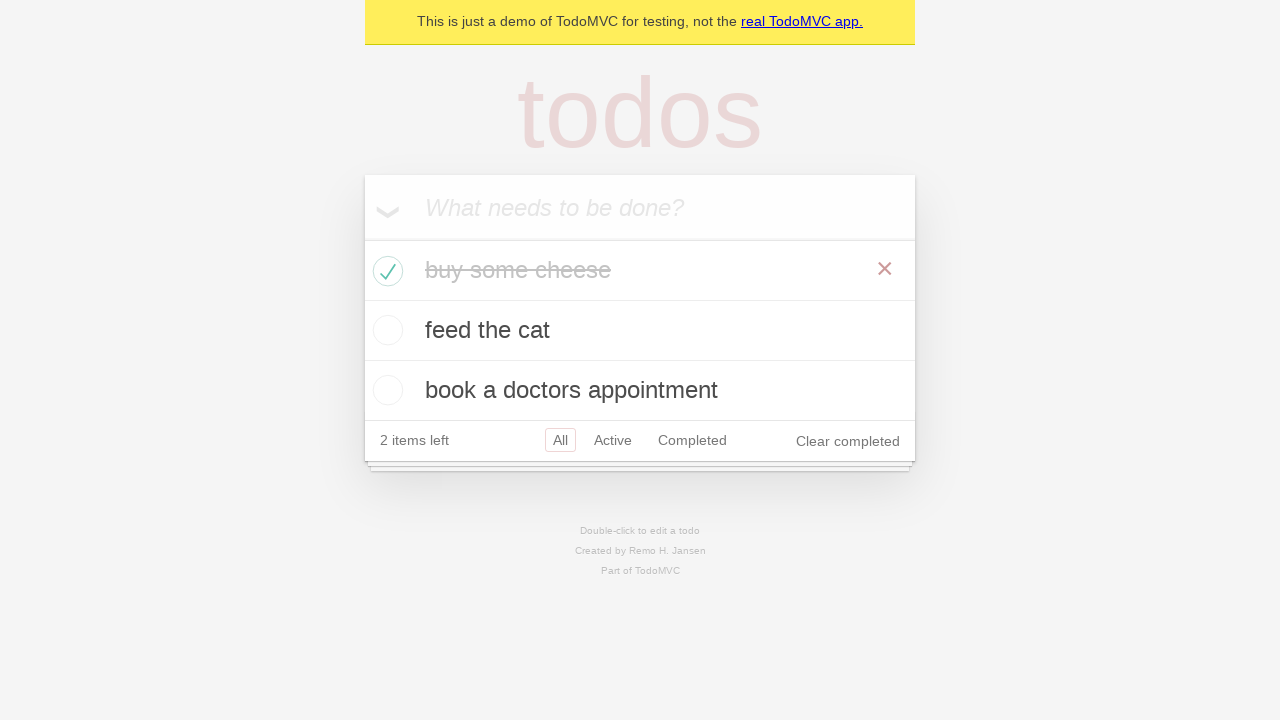

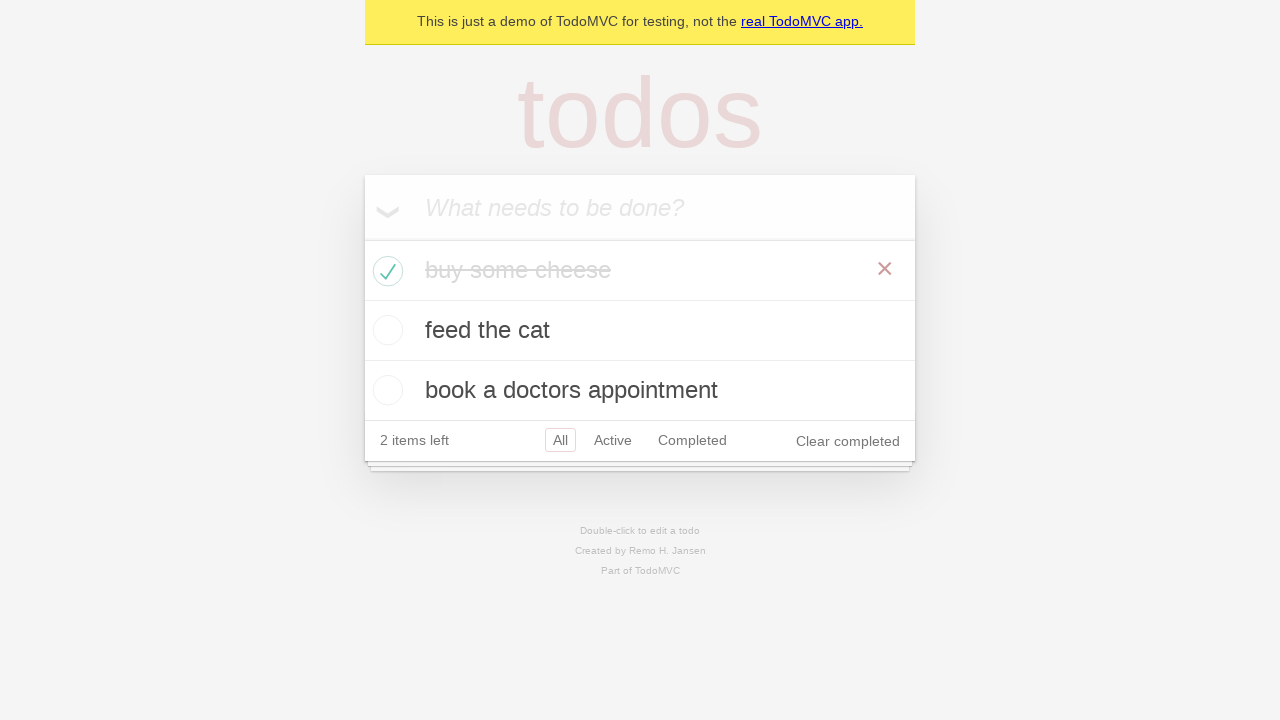